Tests selecting multiple checkboxes by iterating through all checkboxes and clicking the one with value "Diabetes"

Starting URL: https://automationfc.github.io/multiple-fields/

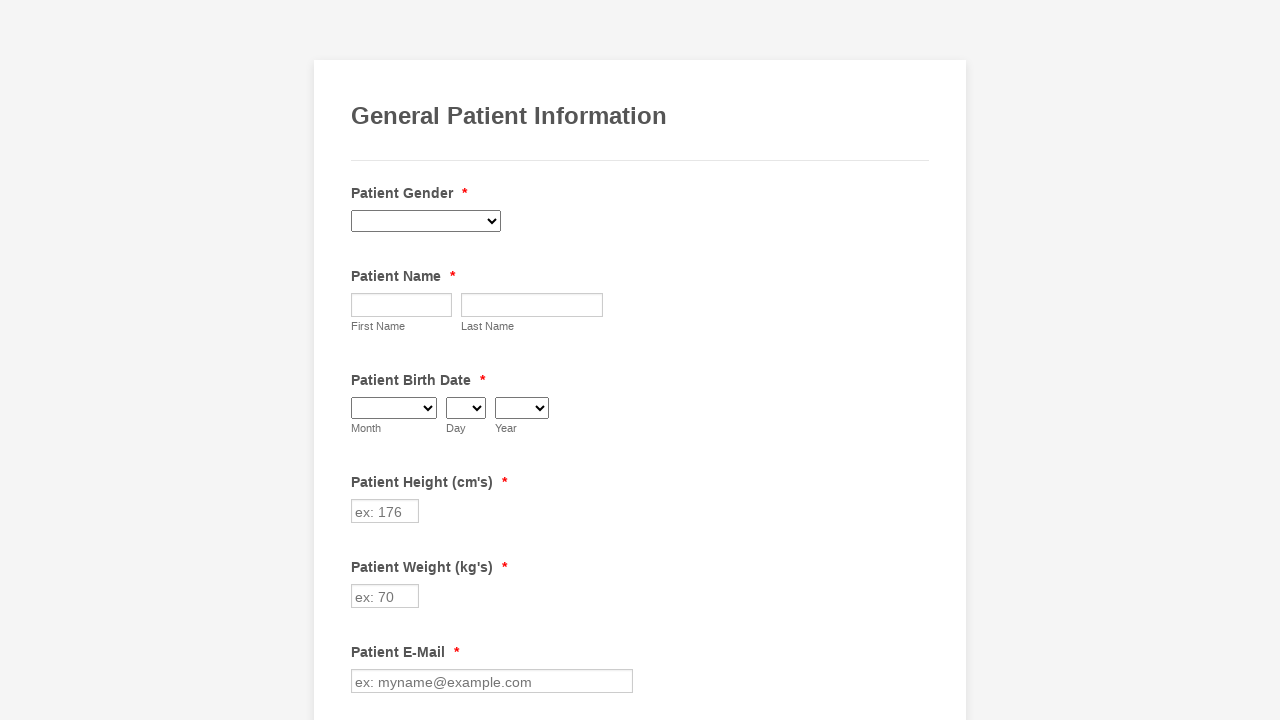

Waited for checkboxes to be present on the page
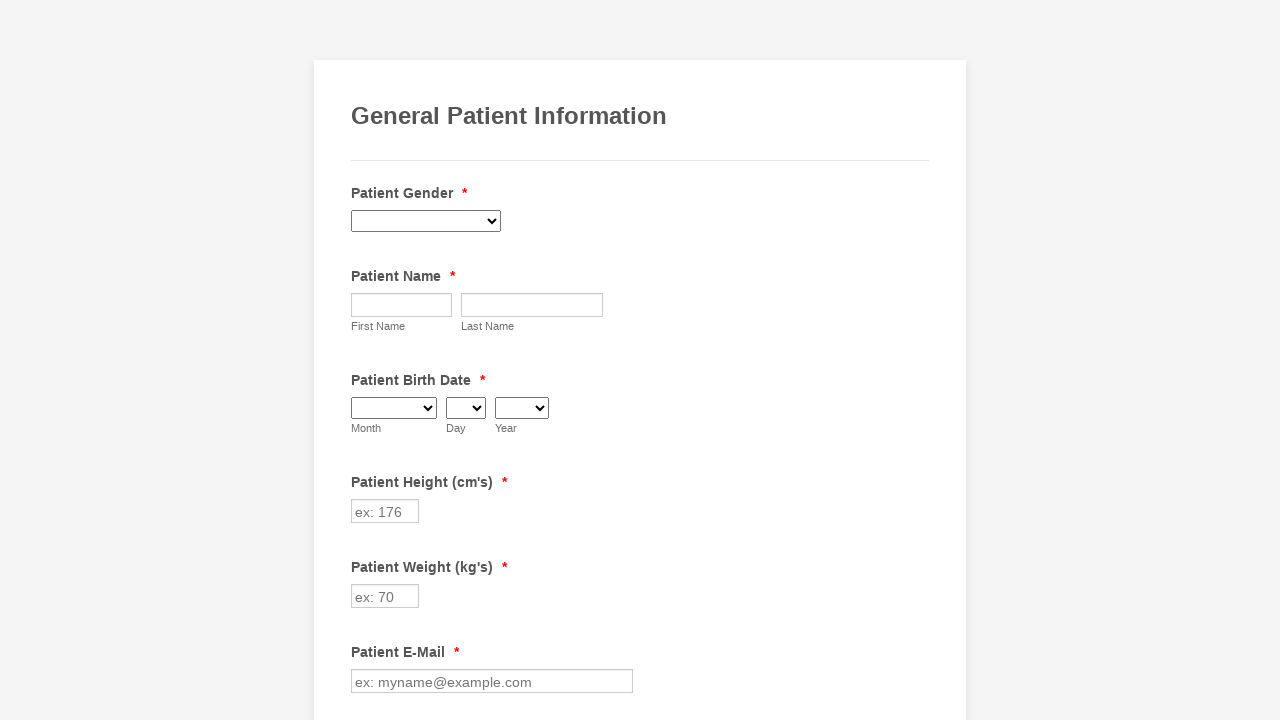

Clicked on the Diabetes checkbox at (362, 360) on input.form-checkbox[value='Diabetes']
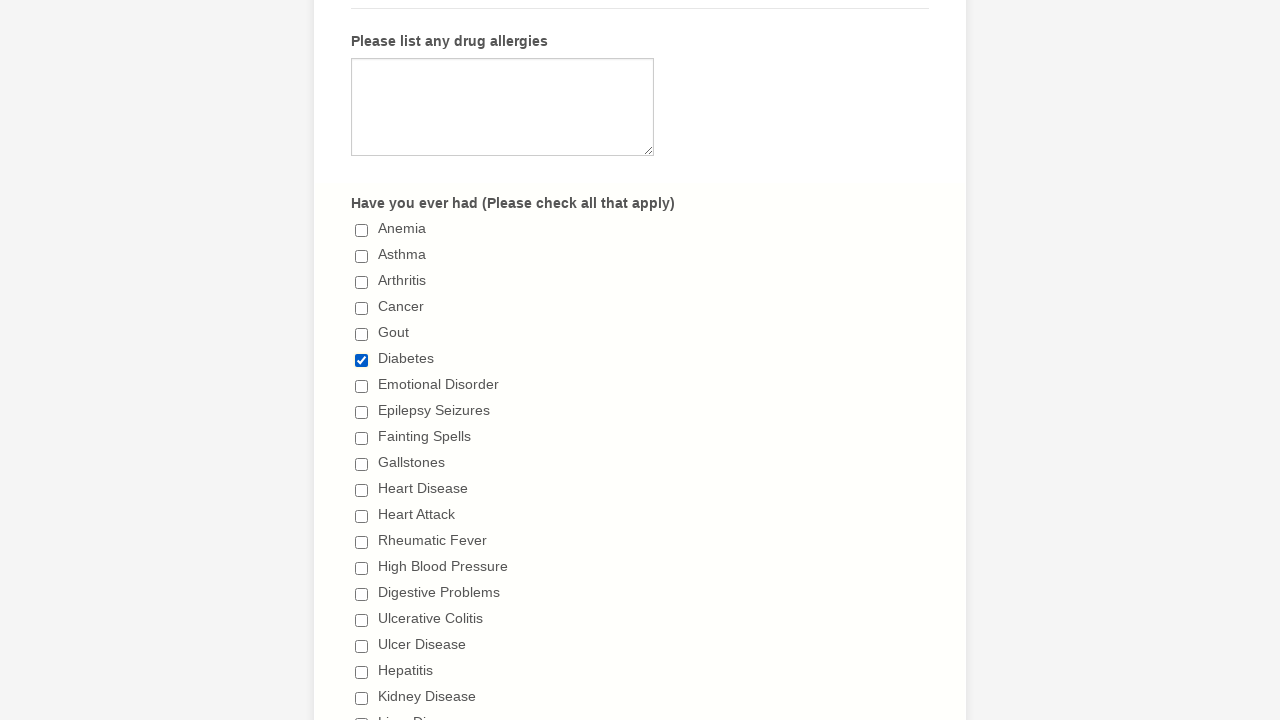

Verified that the Diabetes checkbox is selected
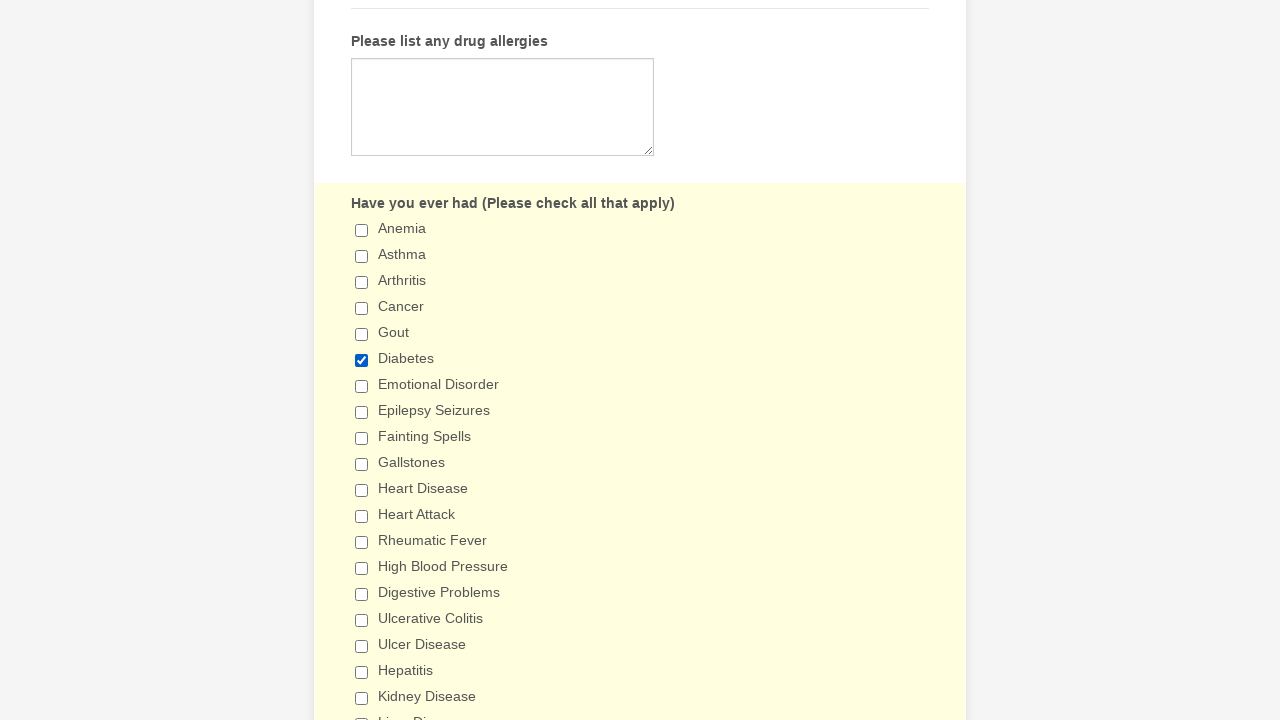

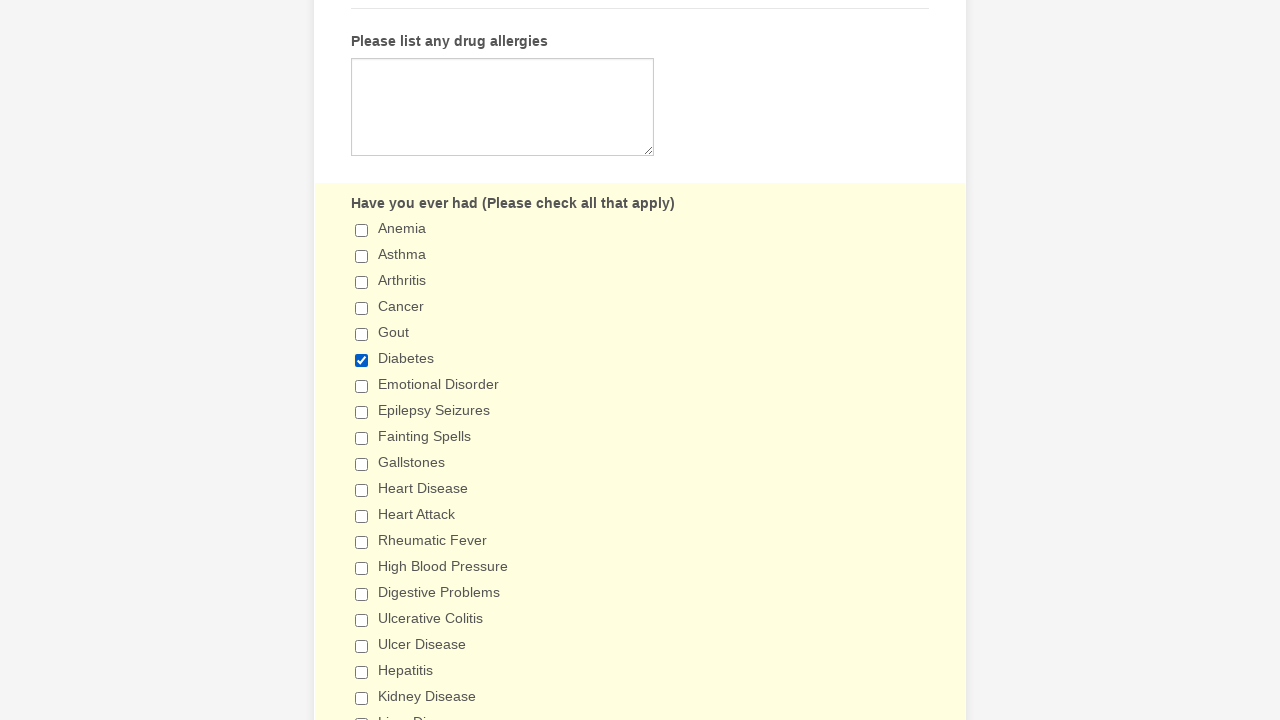